Verifies that a locked out user receives an appropriate error message when attempting to login

Starting URL: https://www.saucedemo.com/

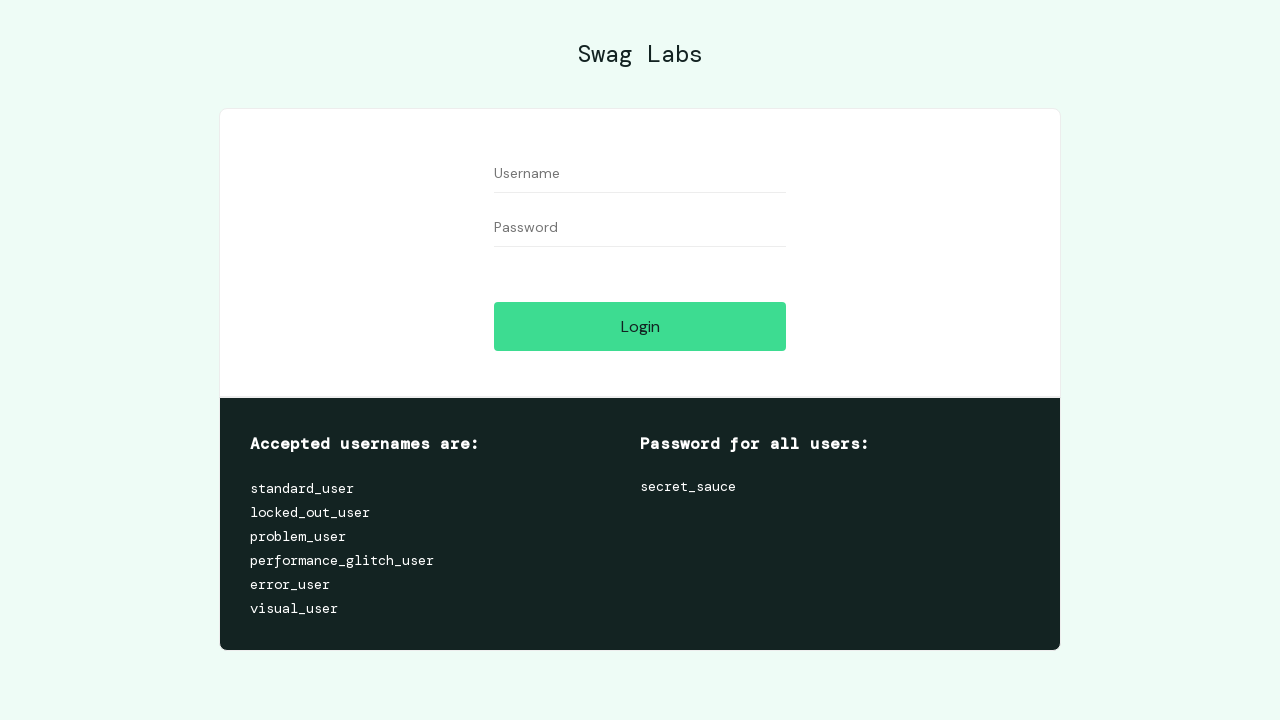

Filled username field with 'locked_out_user' on #user-name
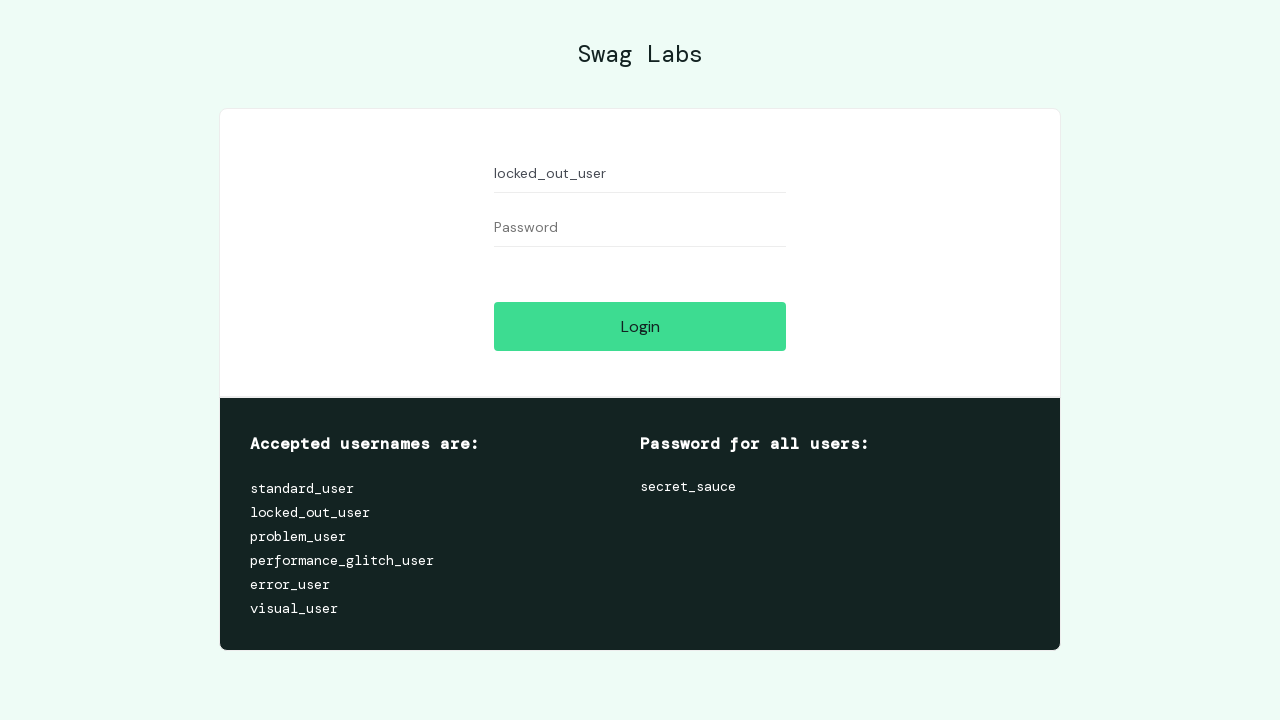

Filled password field with 'secret_sauce' on #password
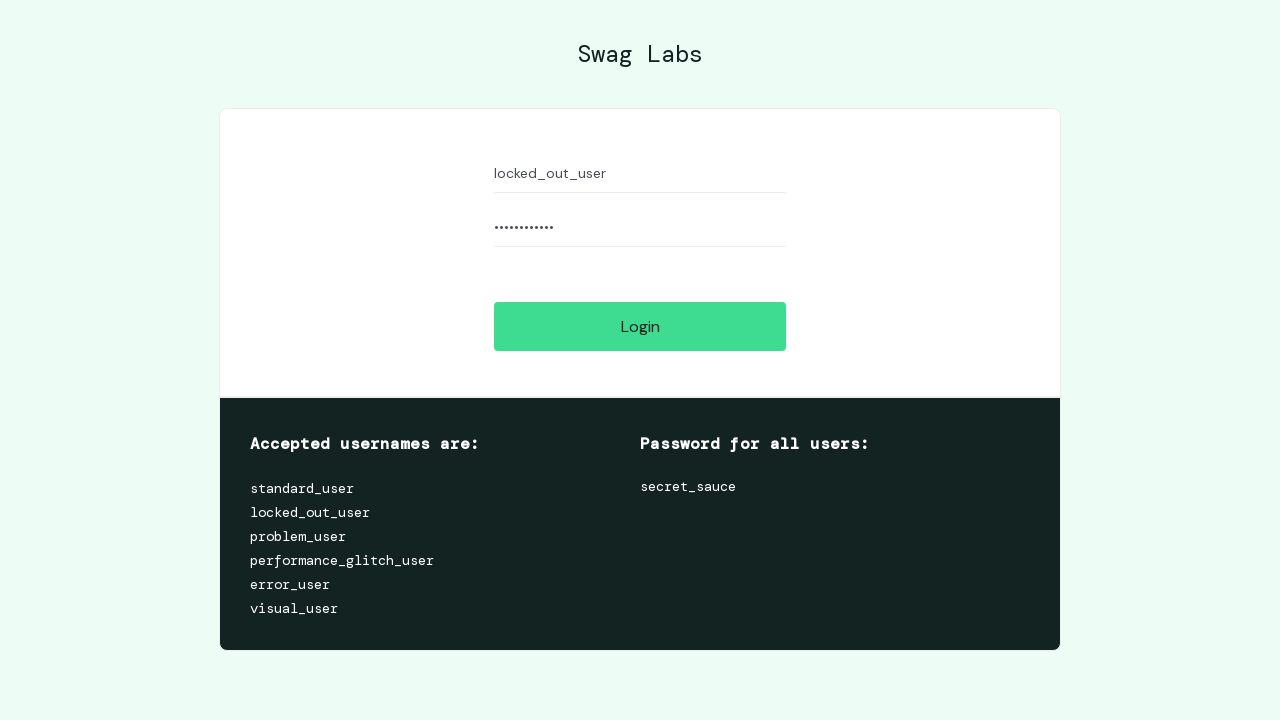

Clicked login button to attempt authentication at (640, 326) on #login-button
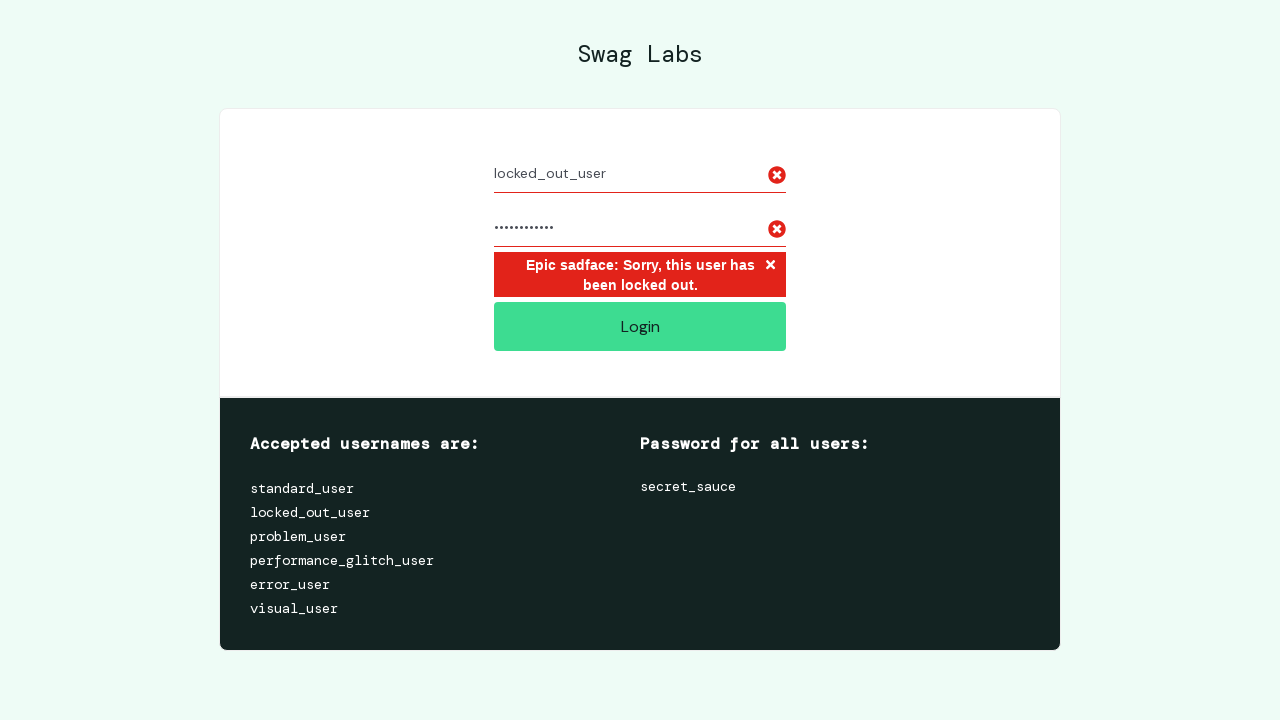

Error message displayed for locked out user
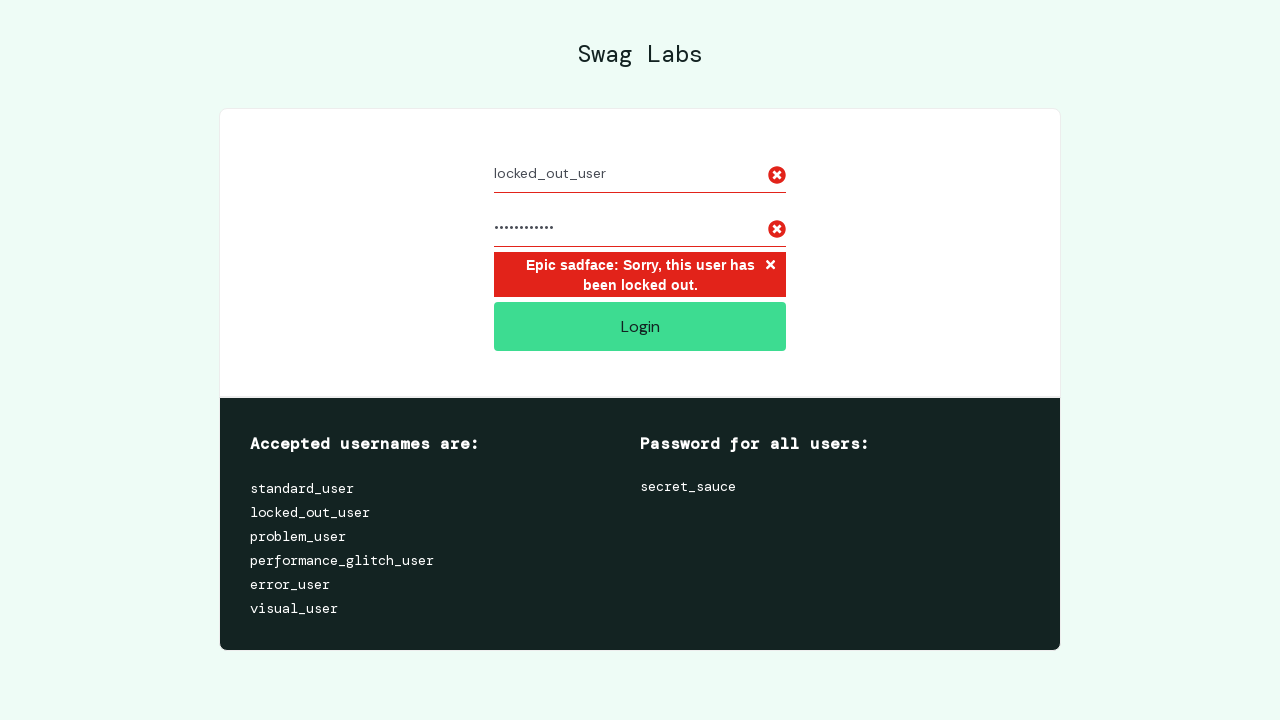

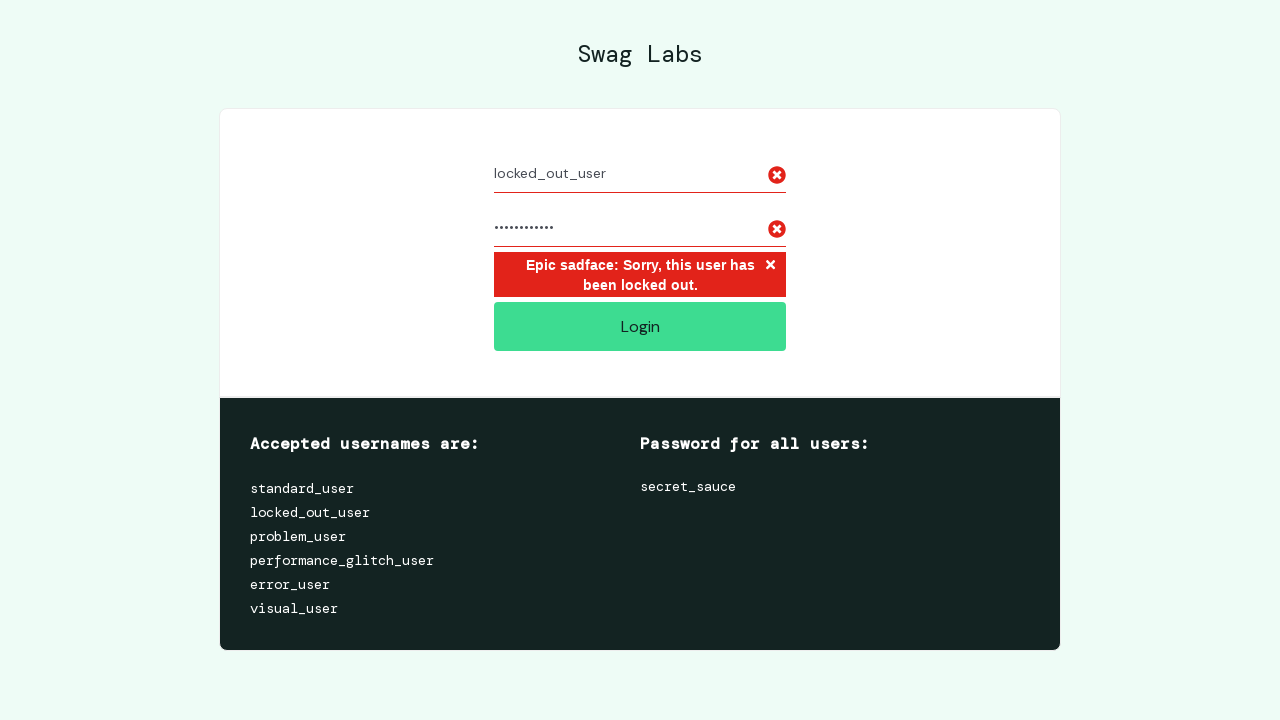